Tests scrolling to bring an iframe element into the viewport using scroll_into_view functionality

Starting URL: https://www.selenium.dev/selenium/web/scrolling_tests/frame_with_nested_scrolling_frame_out_of_view.html

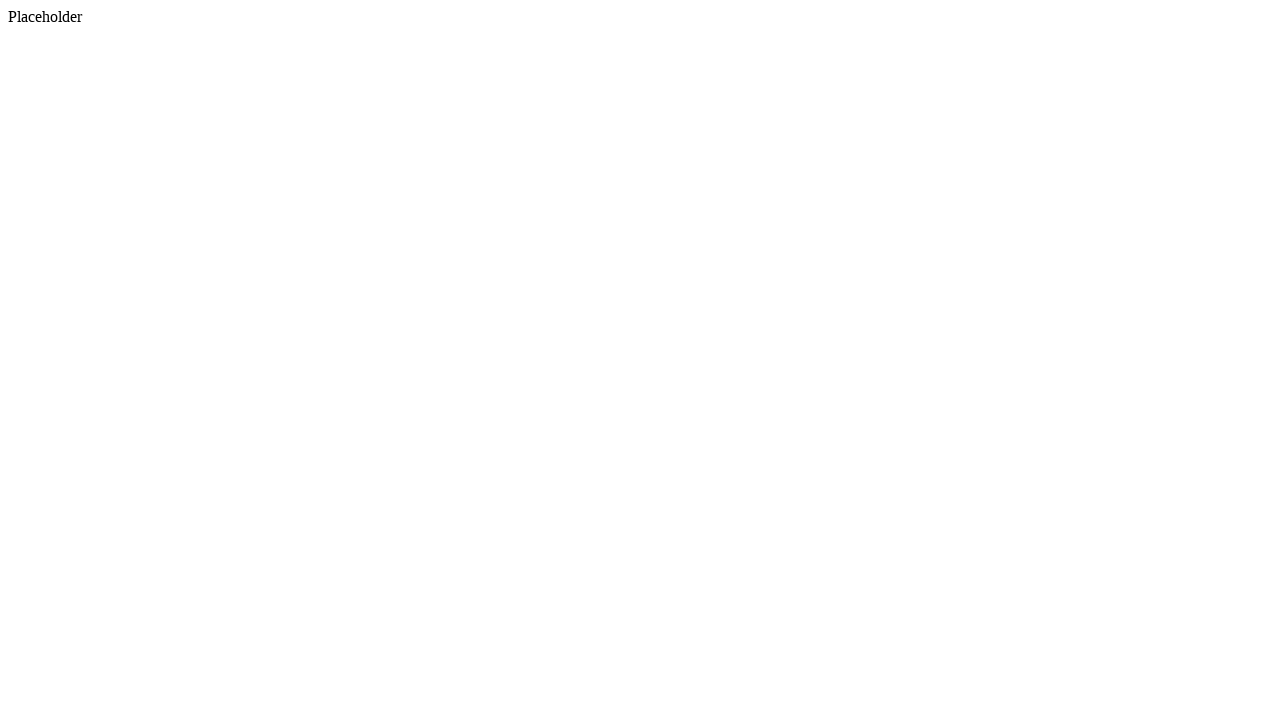

Scrolled iframe element into view using scroll_into_view_if_needed()
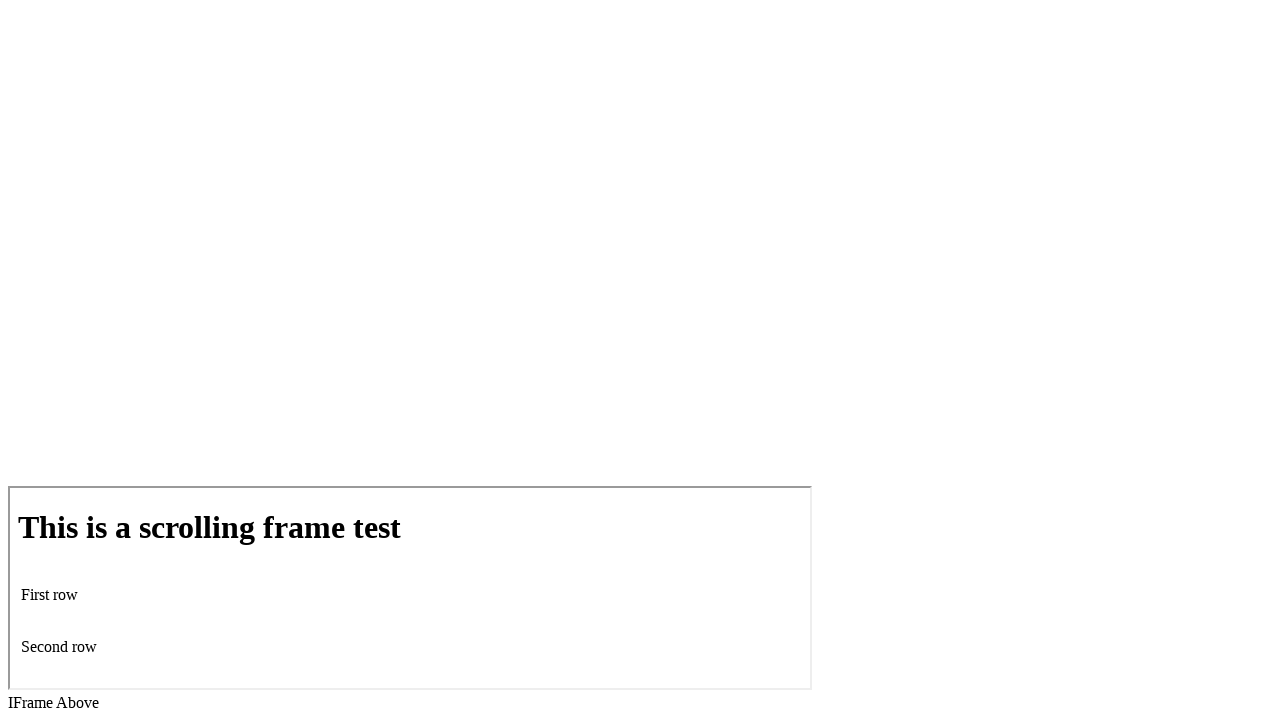

Verified iframe is visible in viewport
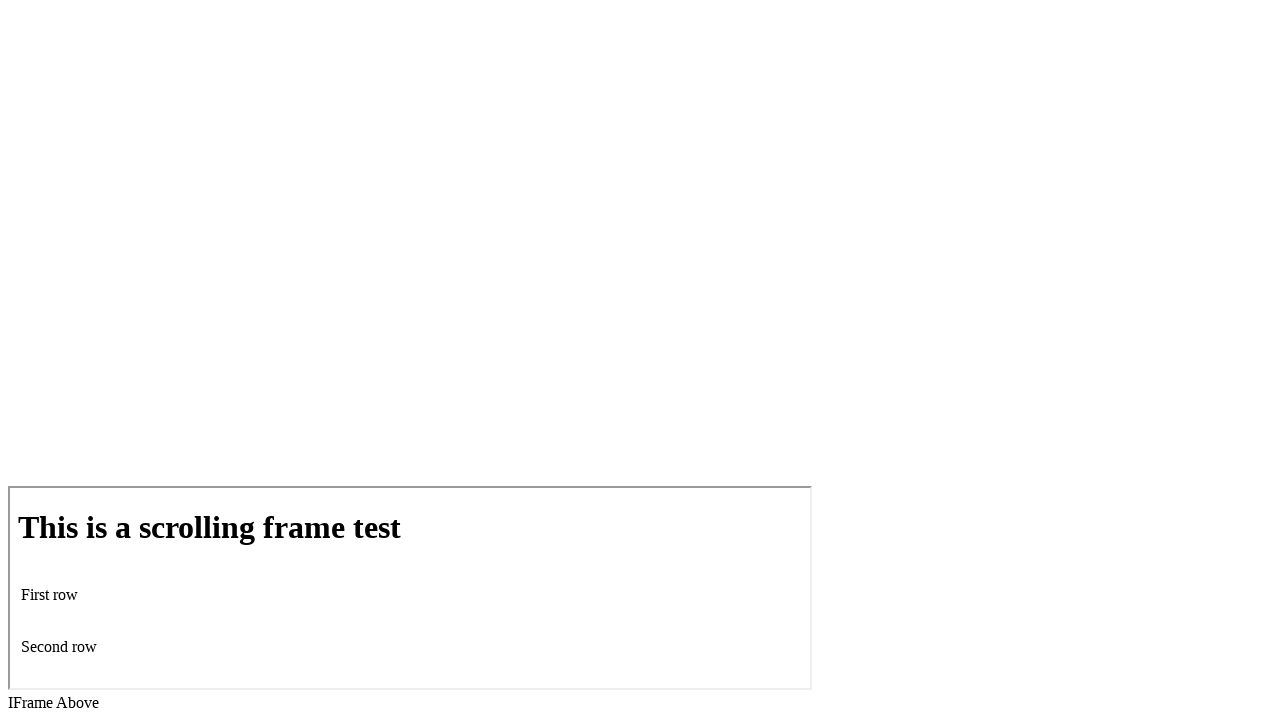

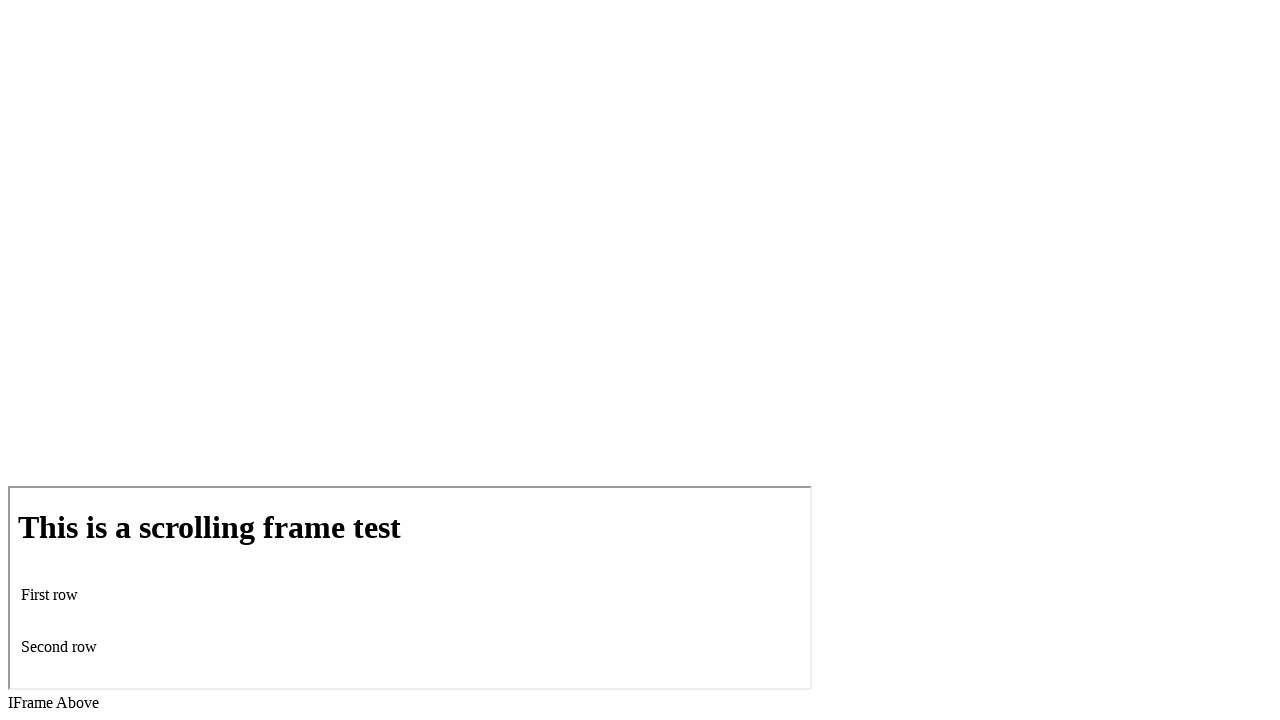